Tests alert handling functionality by filling a name input field, clicking an alert button, and accepting the JavaScript alert dialog that appears.

Starting URL: https://rahulshettyacademy.com/AutomationPractice/

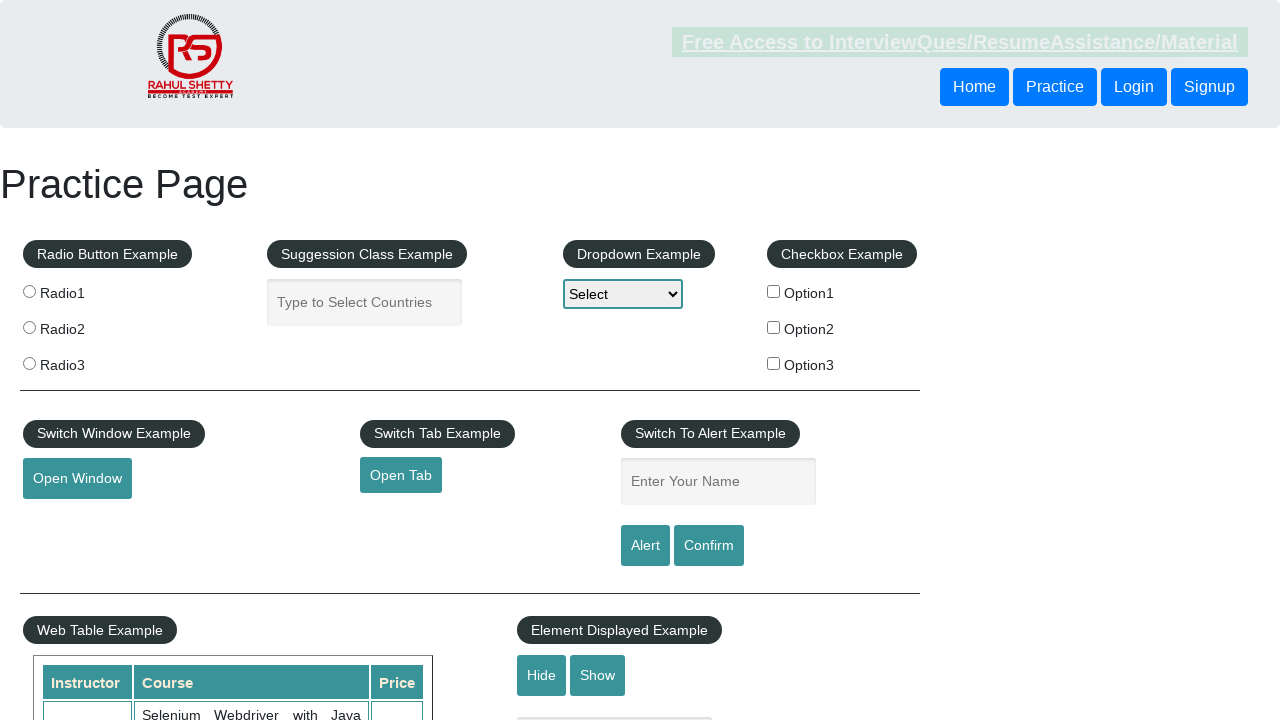

Set up dialog handler to accept alerts
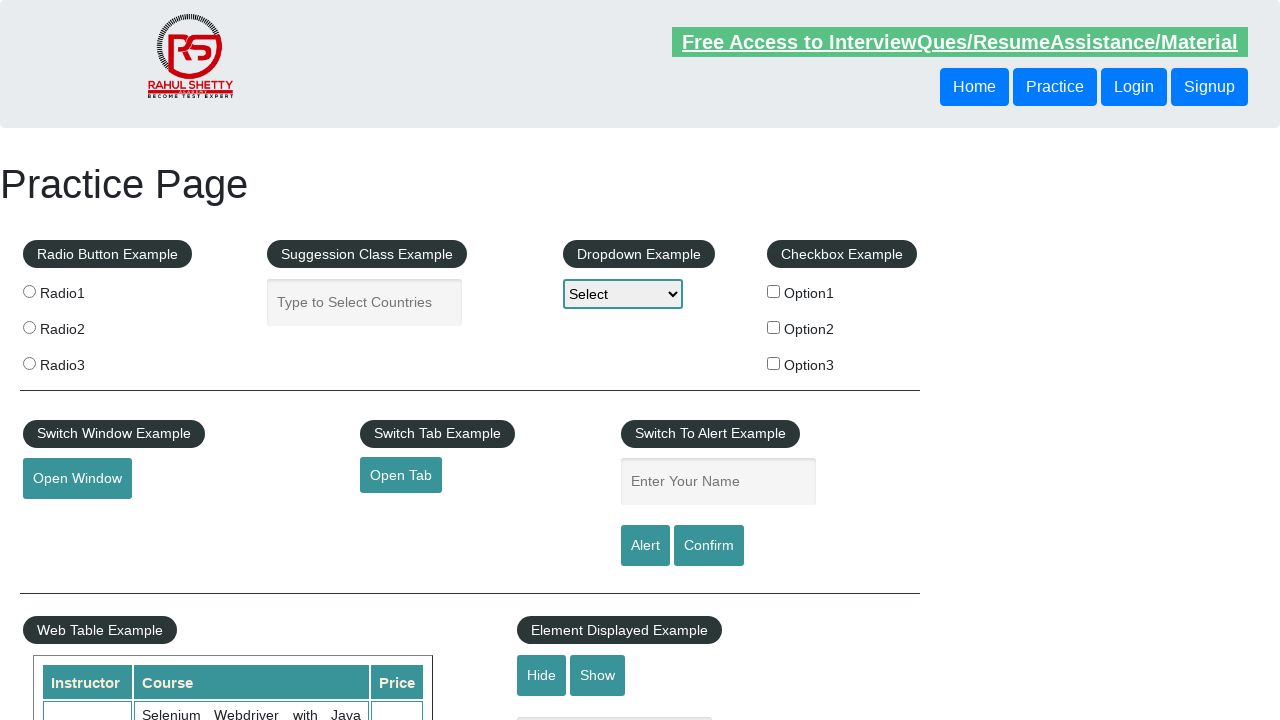

Filled name input field with 'sel' on input#name
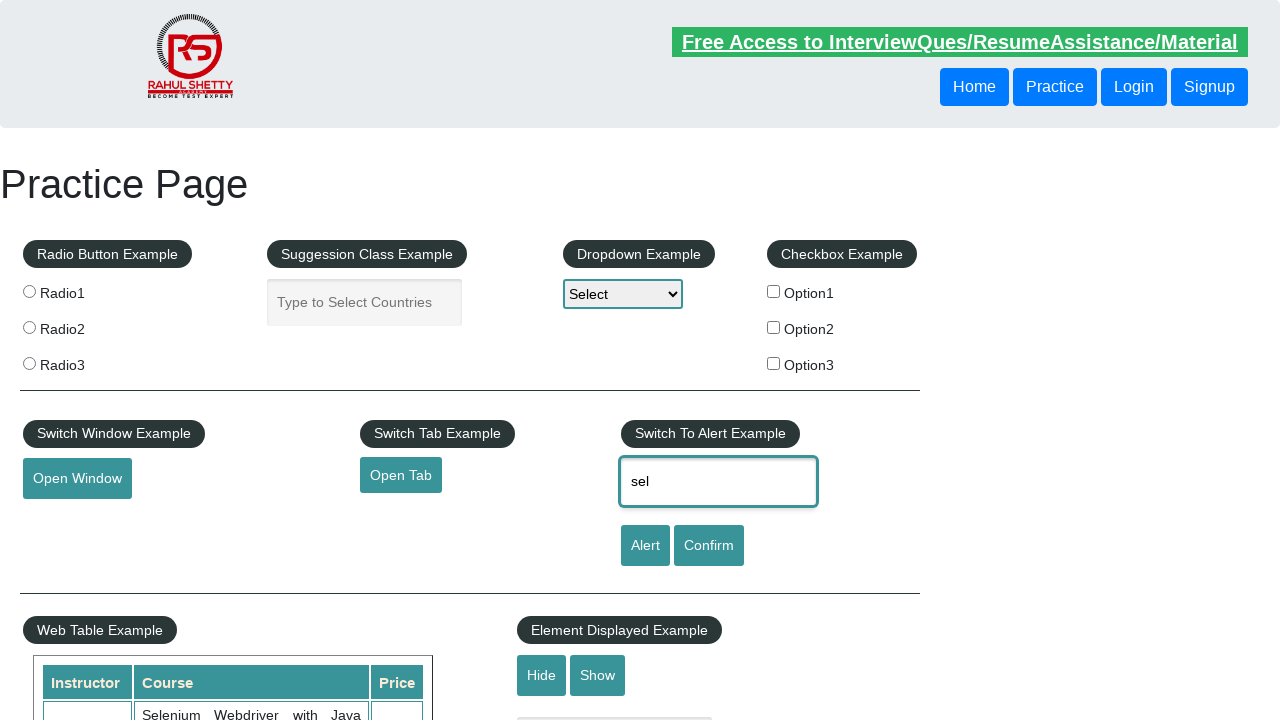

Clicked alert button to trigger JavaScript alert at (645, 546) on #alertbtn
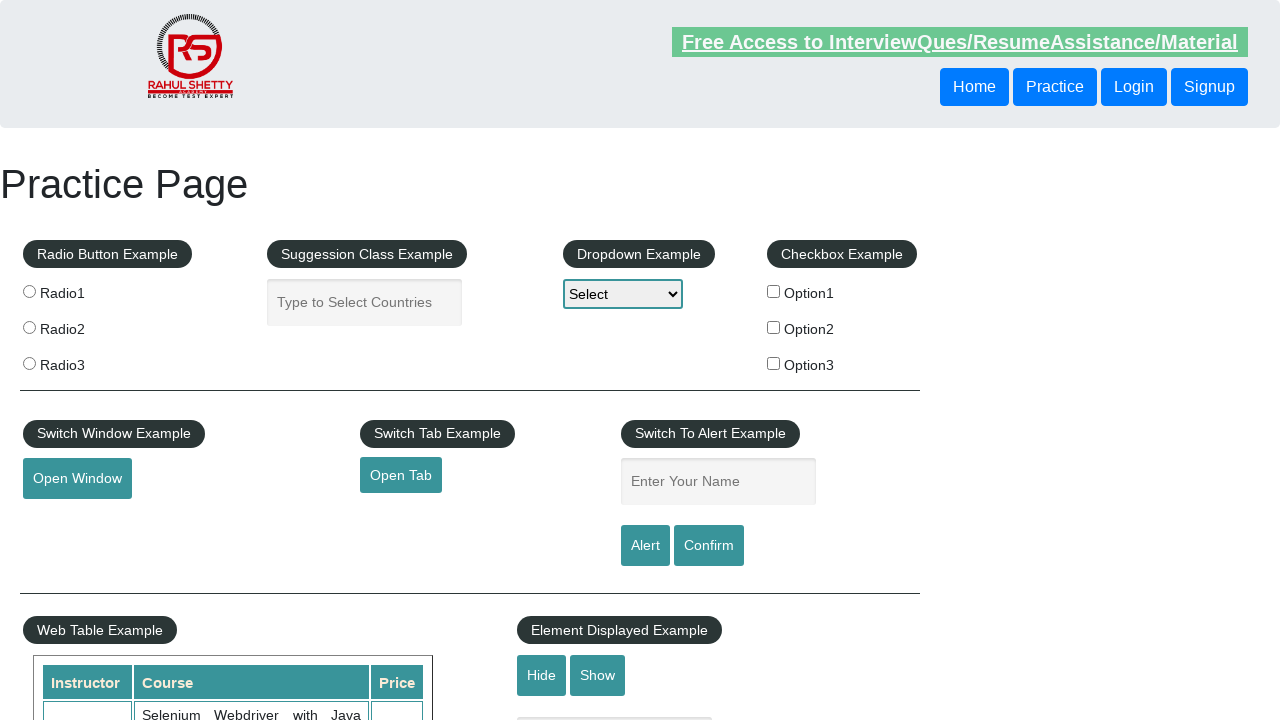

Waited for alert dialog to be handled
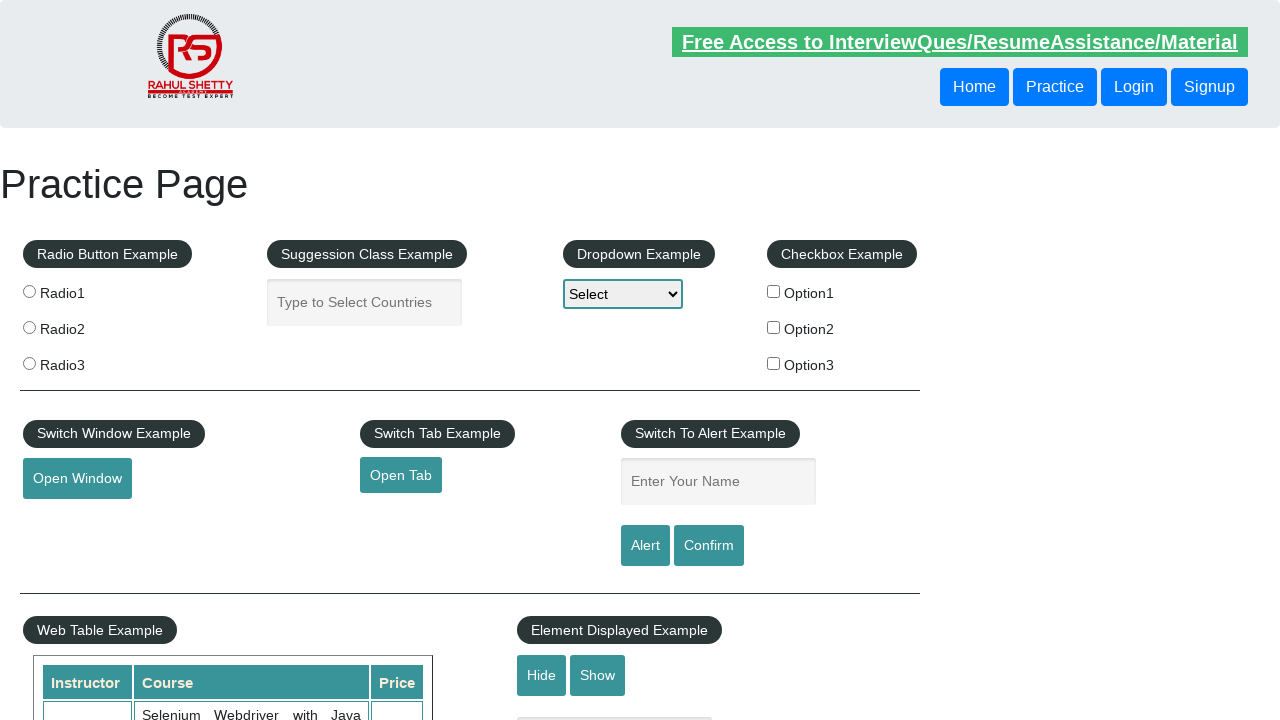

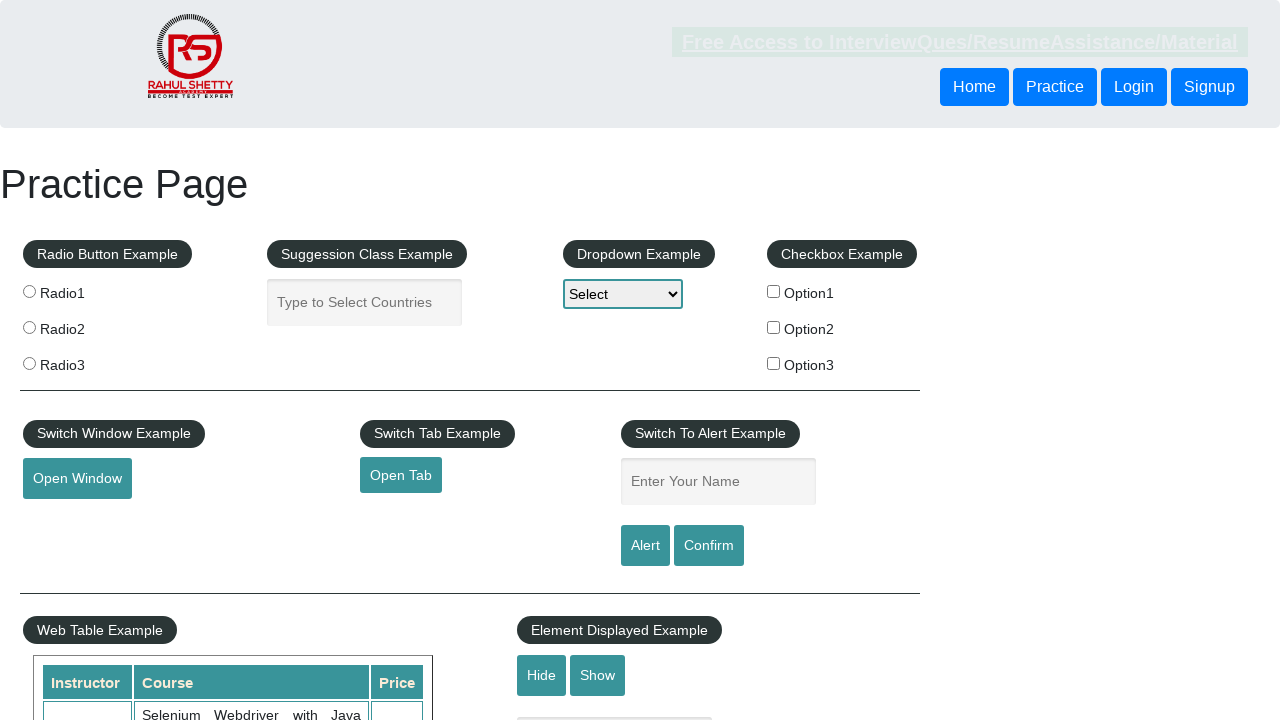